Navigates to the OrangeHRM demo site and verifies the page loads by checking the title is present

Starting URL: https://opensource-demo.orangehrmlive.com/

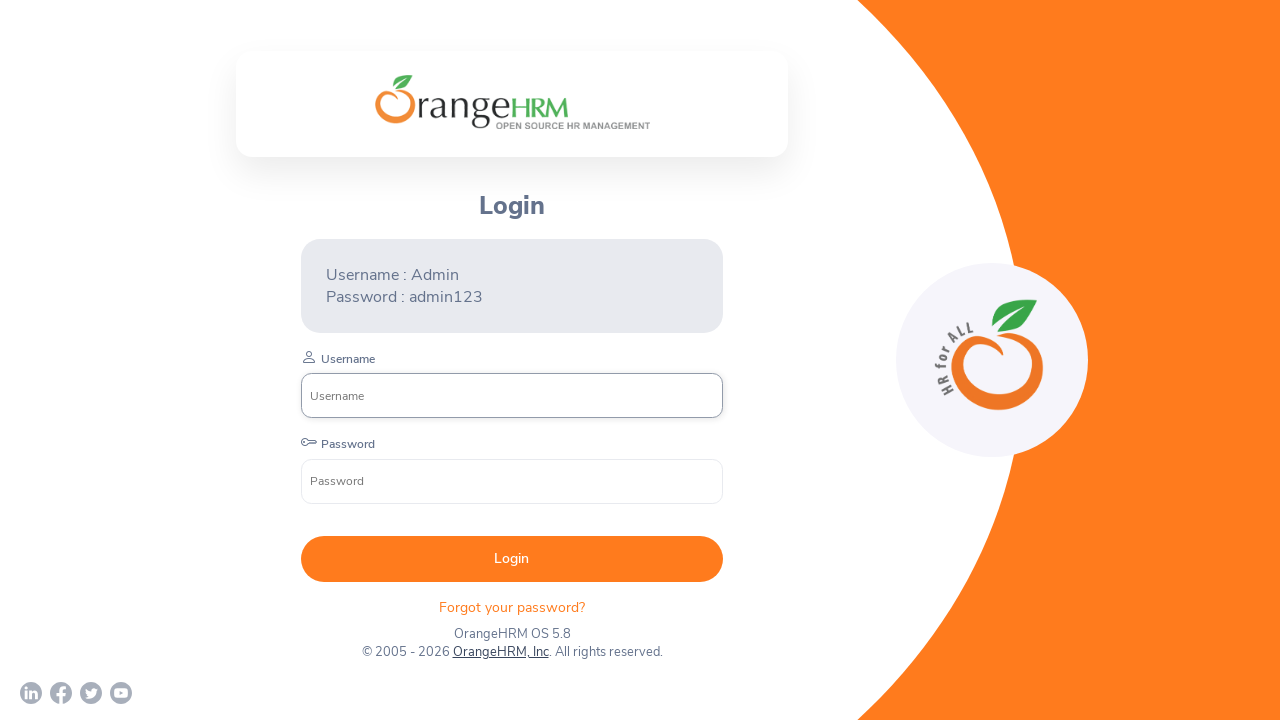

Navigated to OrangeHRM demo site
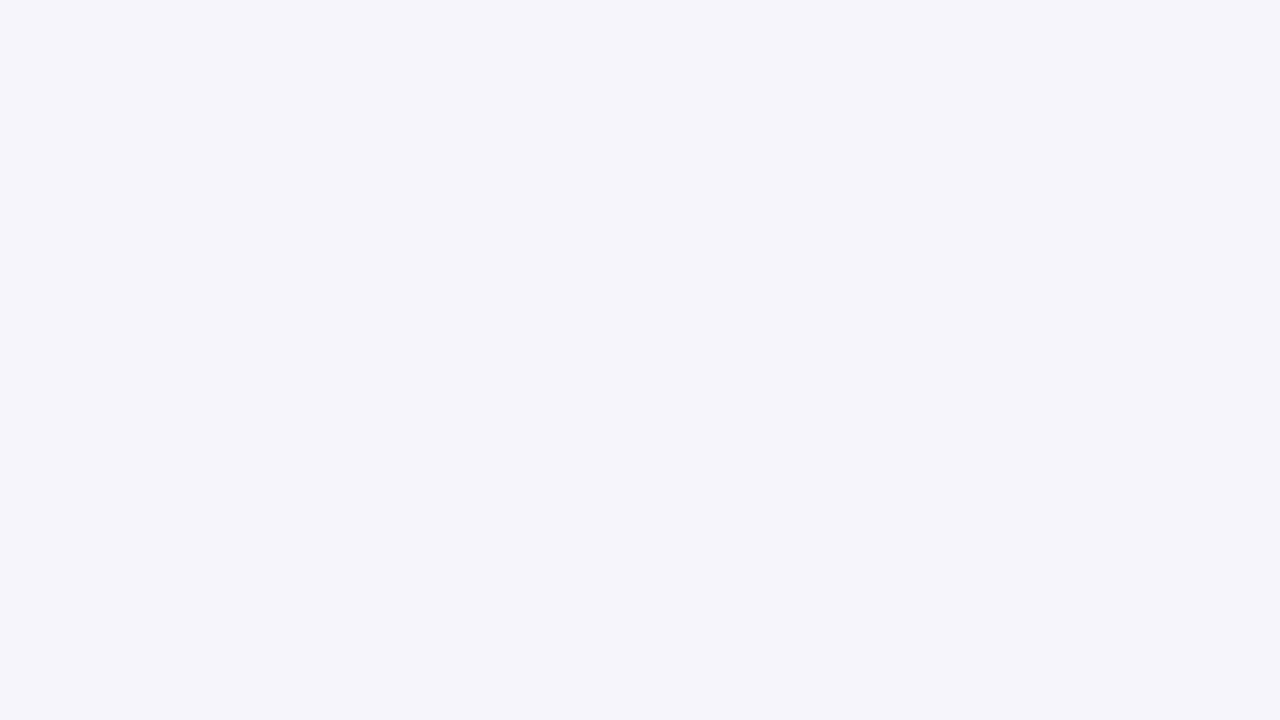

Page DOM content loaded
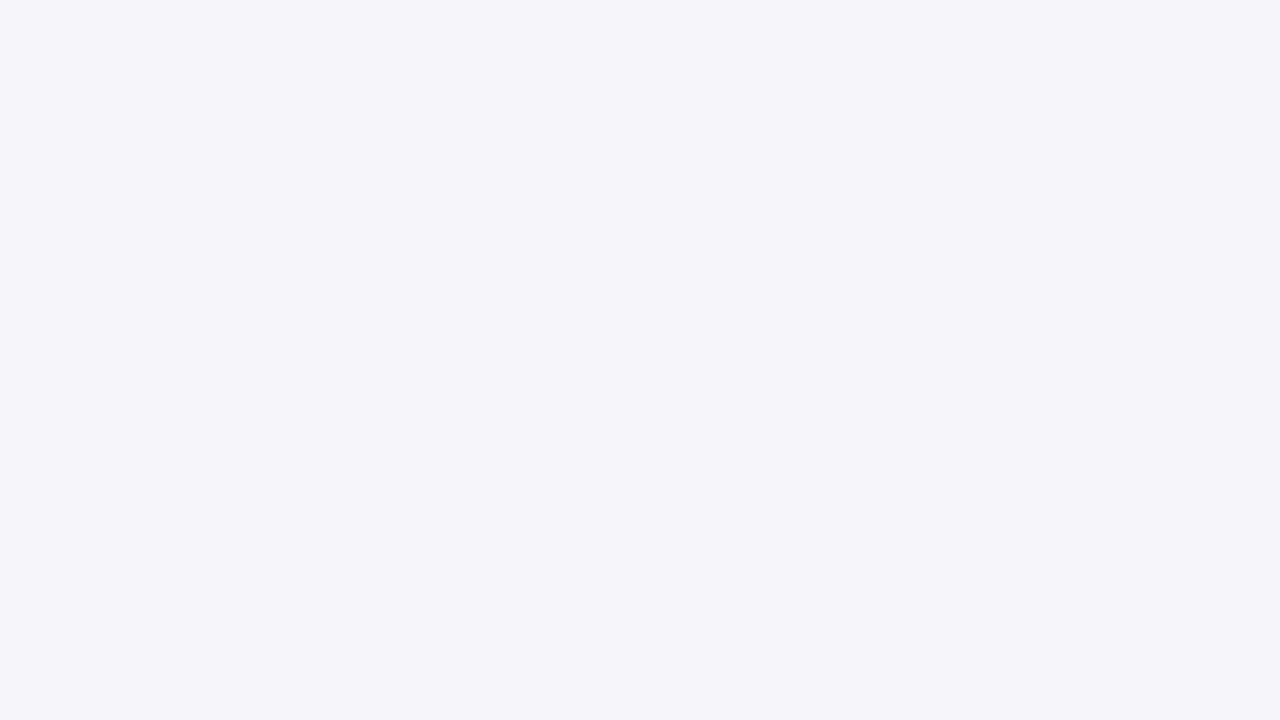

Verified page title contains 'OrangeHRM'
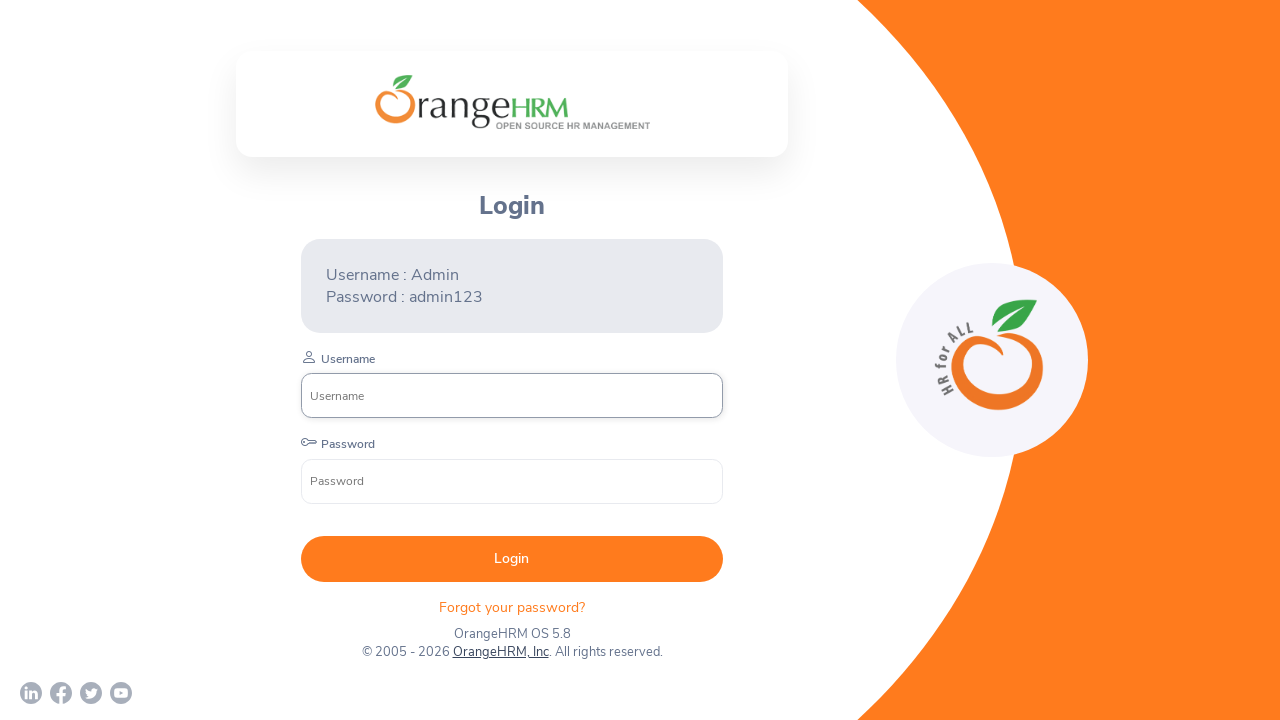

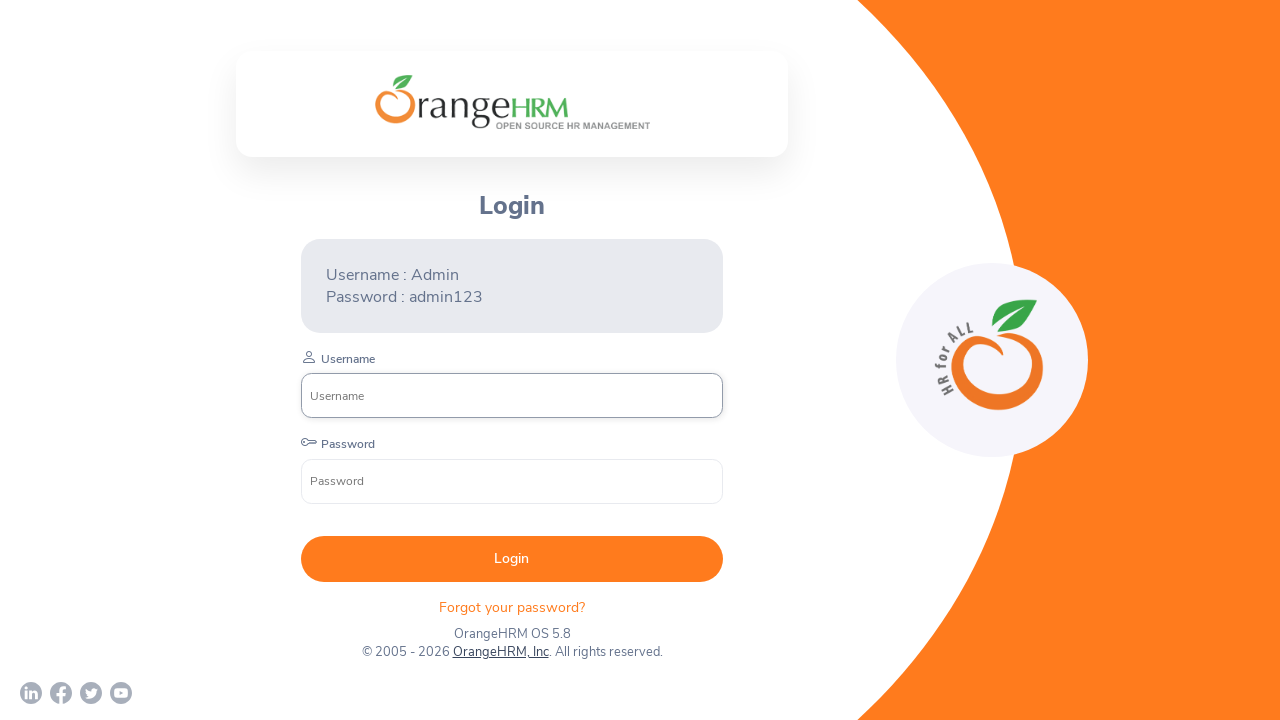